Tests the text box form on DemoQA by clicking and filling the full name field with a sample name

Starting URL: https://demoqa.com/text-box

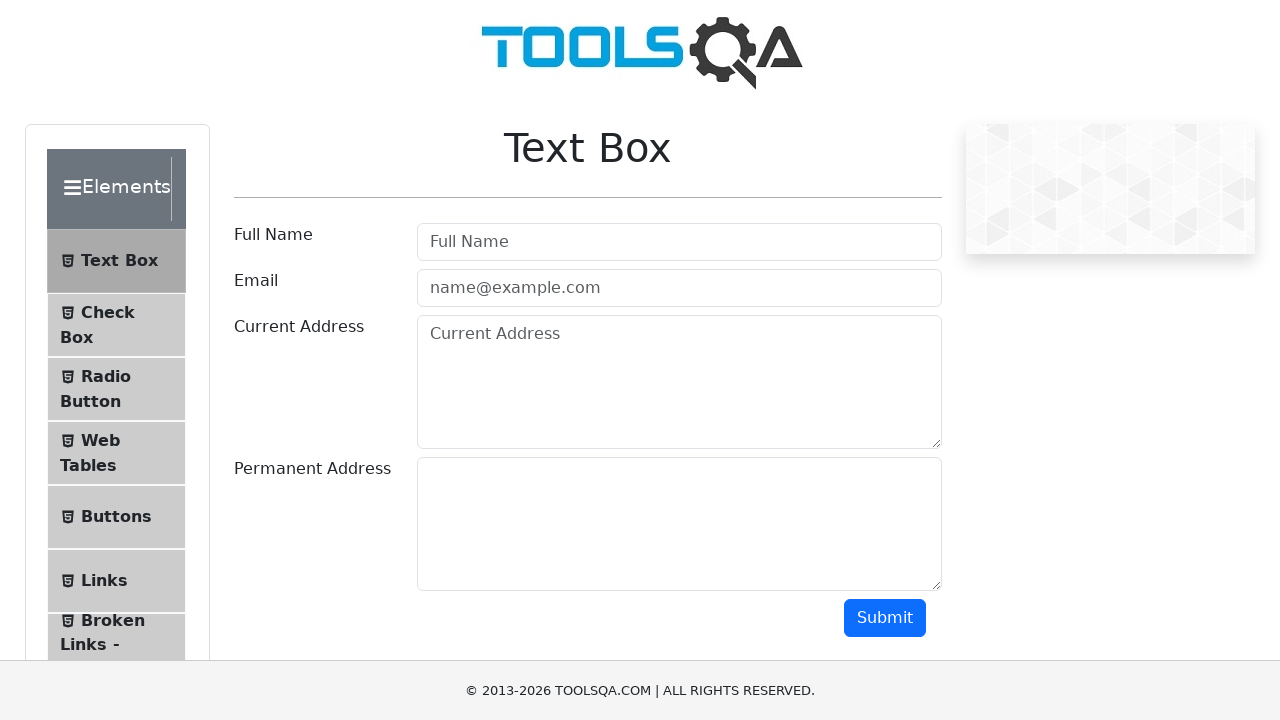

Clicked on the full name input field at (679, 242) on #userName
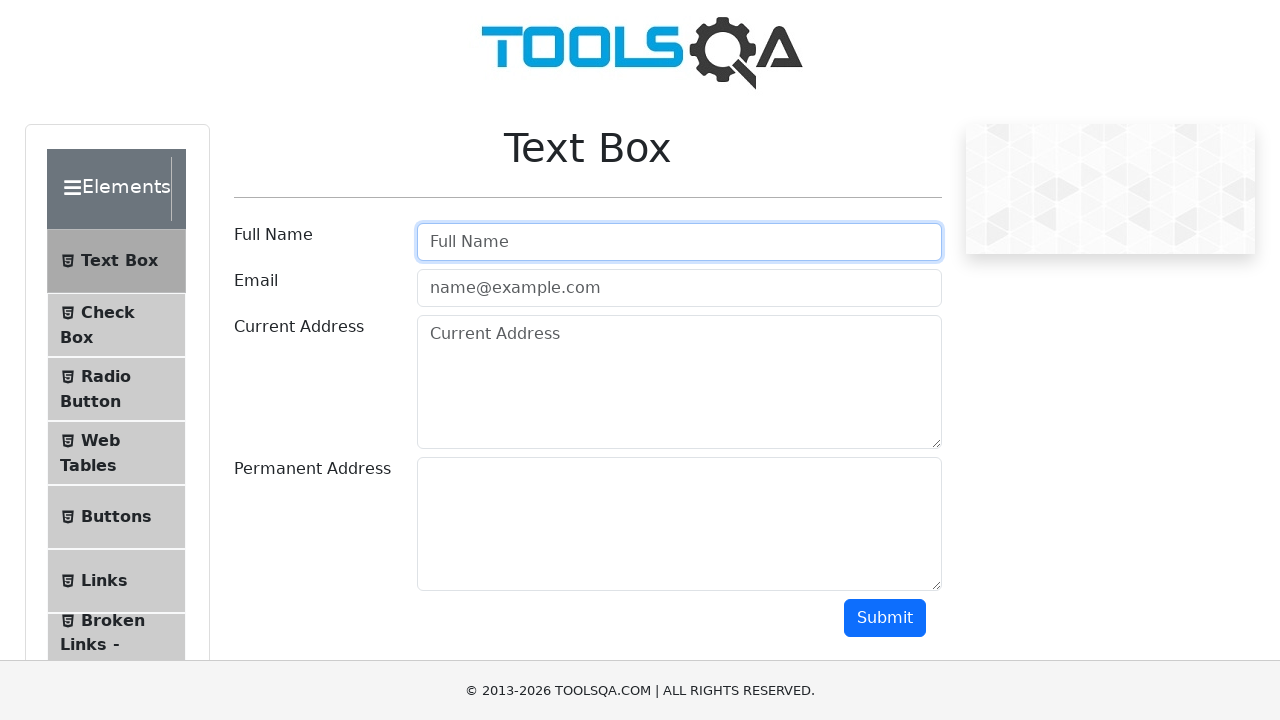

Filled full name field with 'ilo milo' on #userName
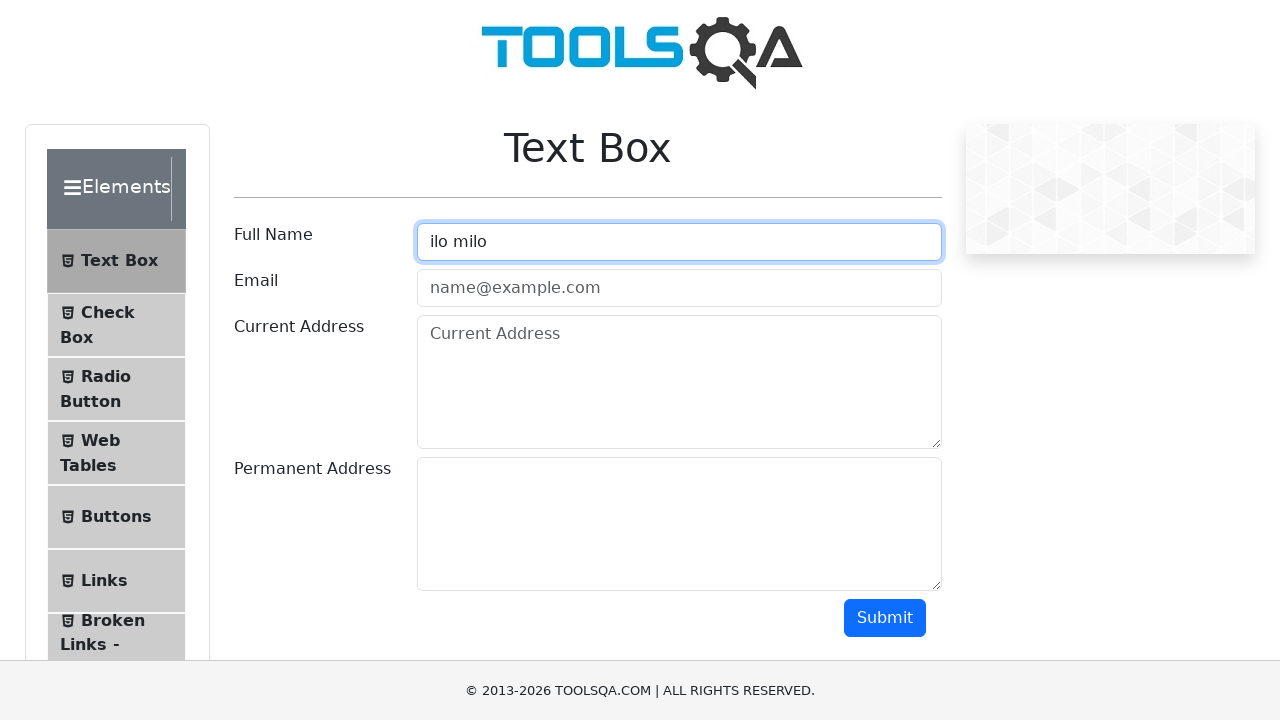

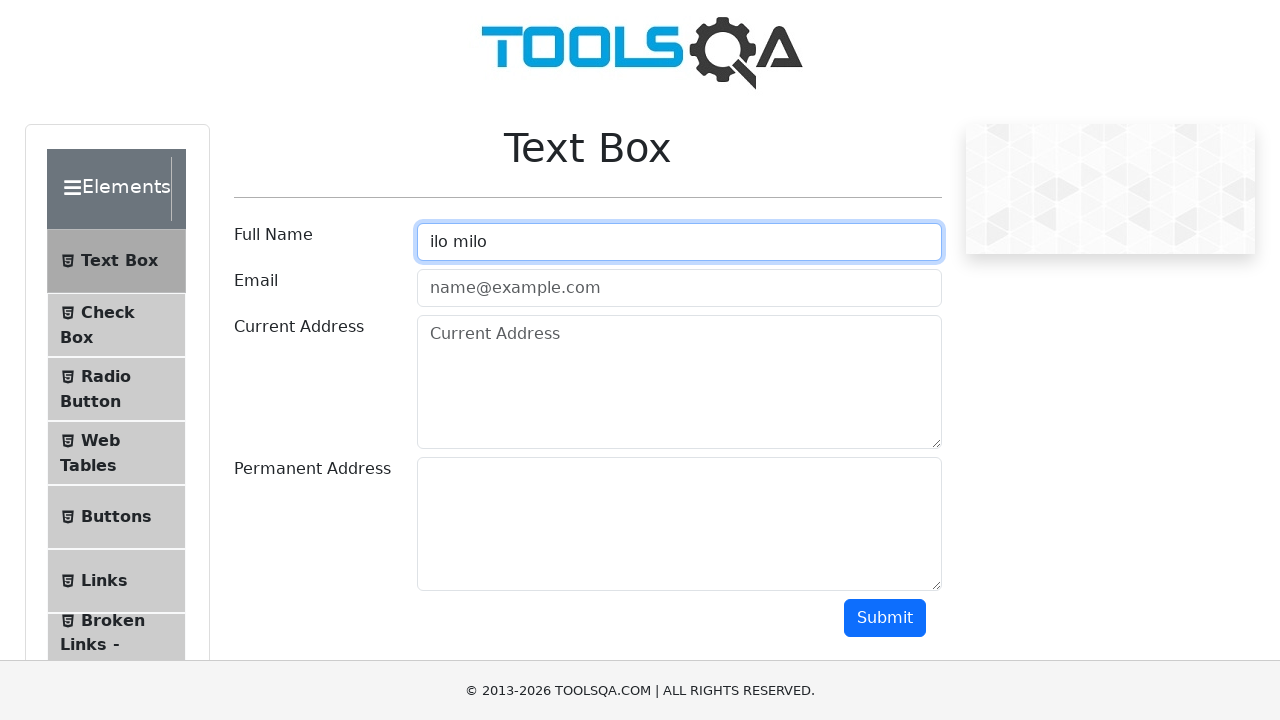